Tests the text-to-speech functionality on ttsmp3.com by entering German text into the textarea and clicking the play button to synthesize speech.

Starting URL: https://ttsmp3.com/text-to-speech/German/

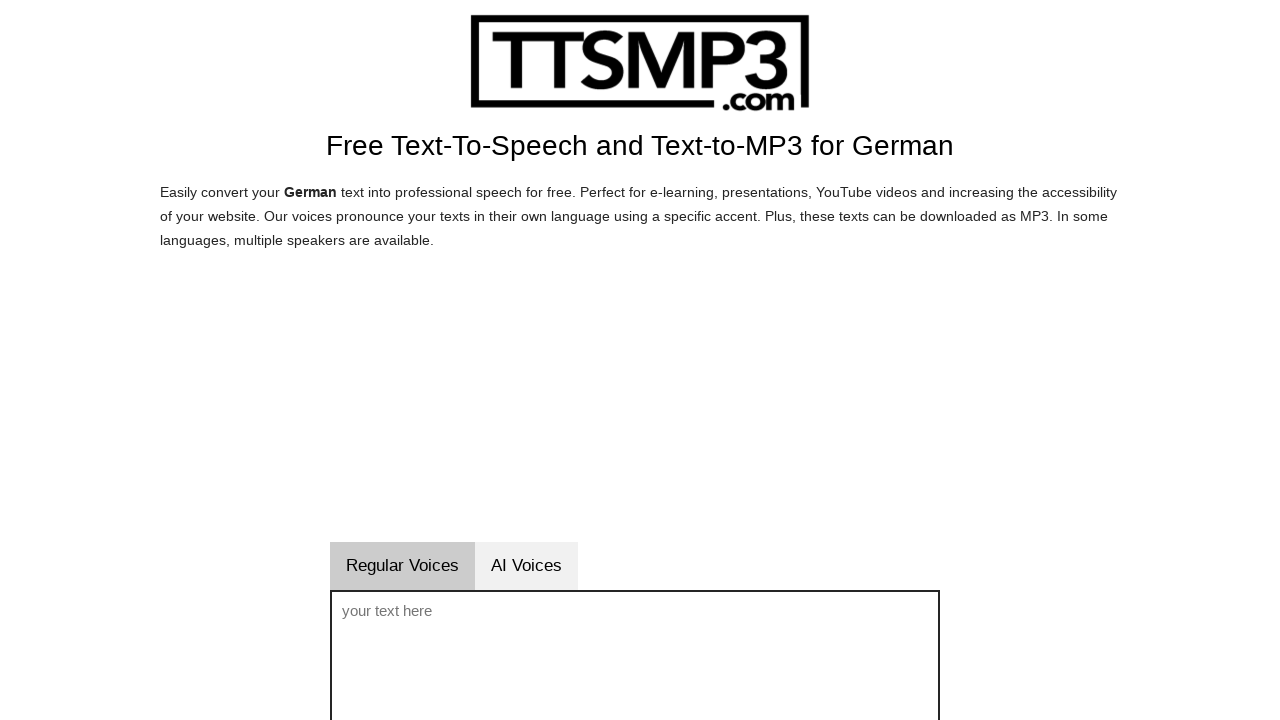

Waited for German TTS textarea to load
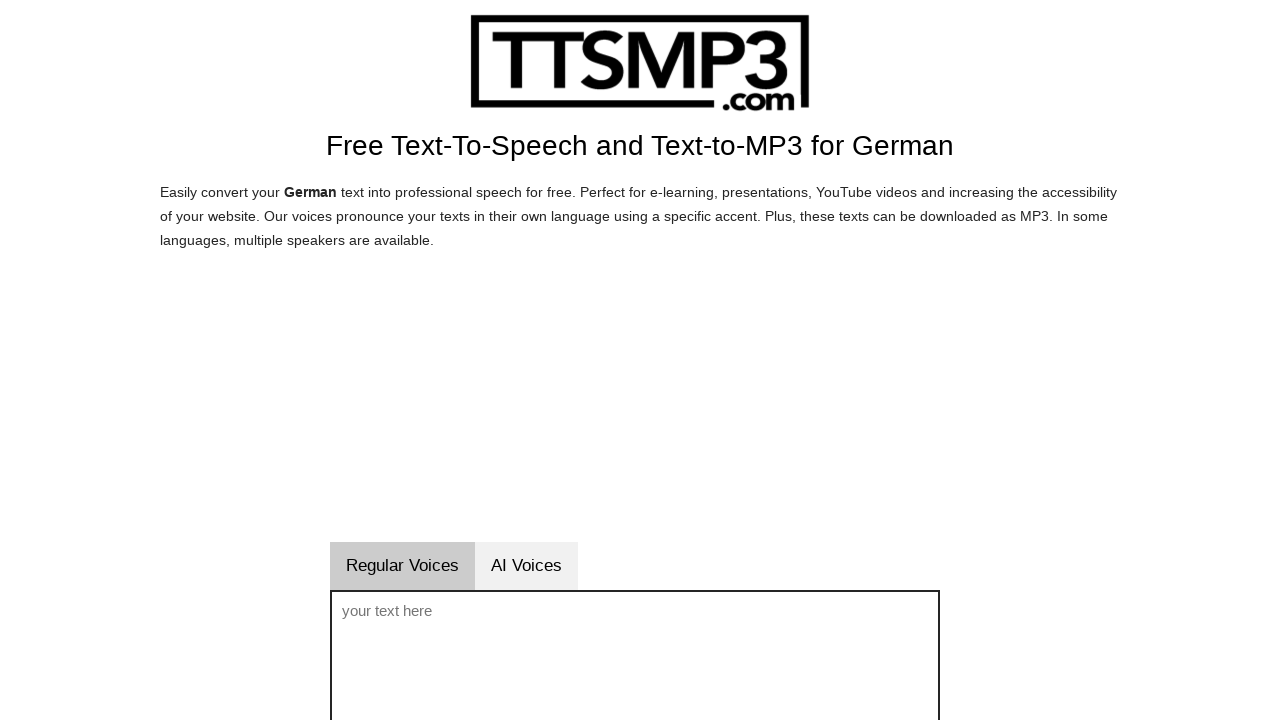

Filled textarea with German text: 'Hallo, dies ist ein Test der Sprachsynthese.' on #voicetext
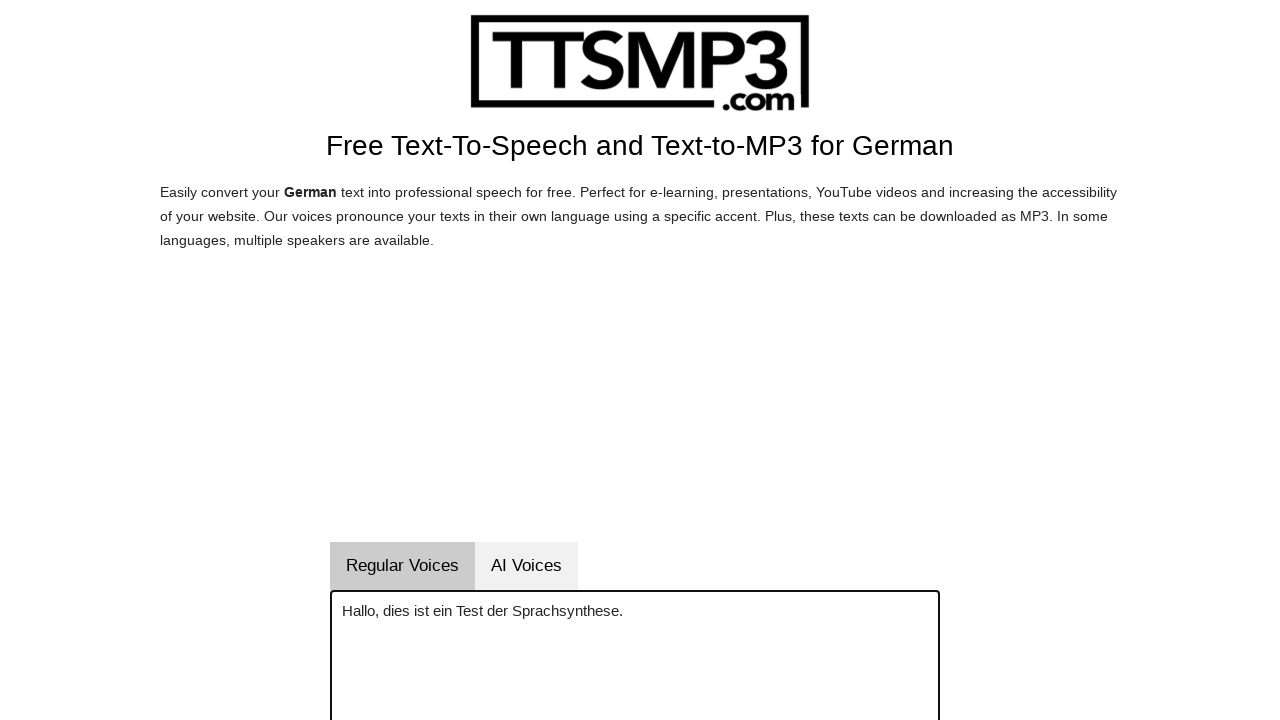

Clicked the play button to start text-to-speech synthesis at (694, 360) on #vorlesenbutton
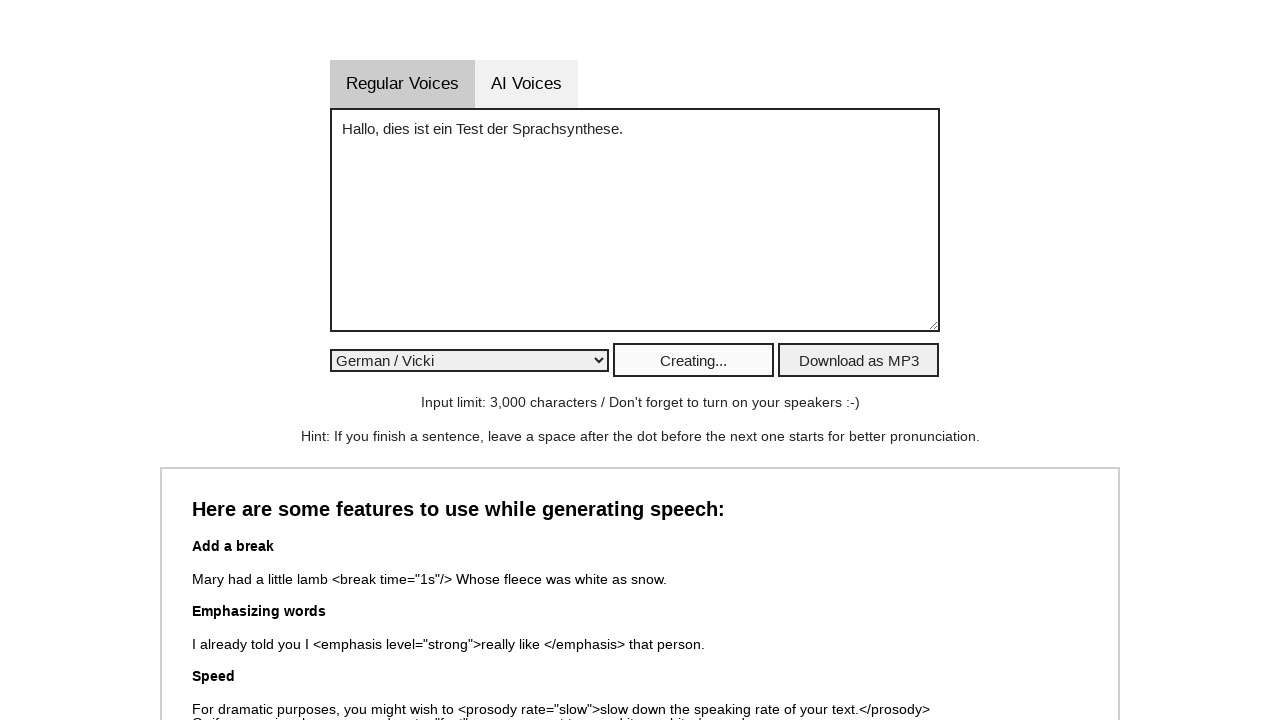

Waited 2 seconds for audio playback to begin
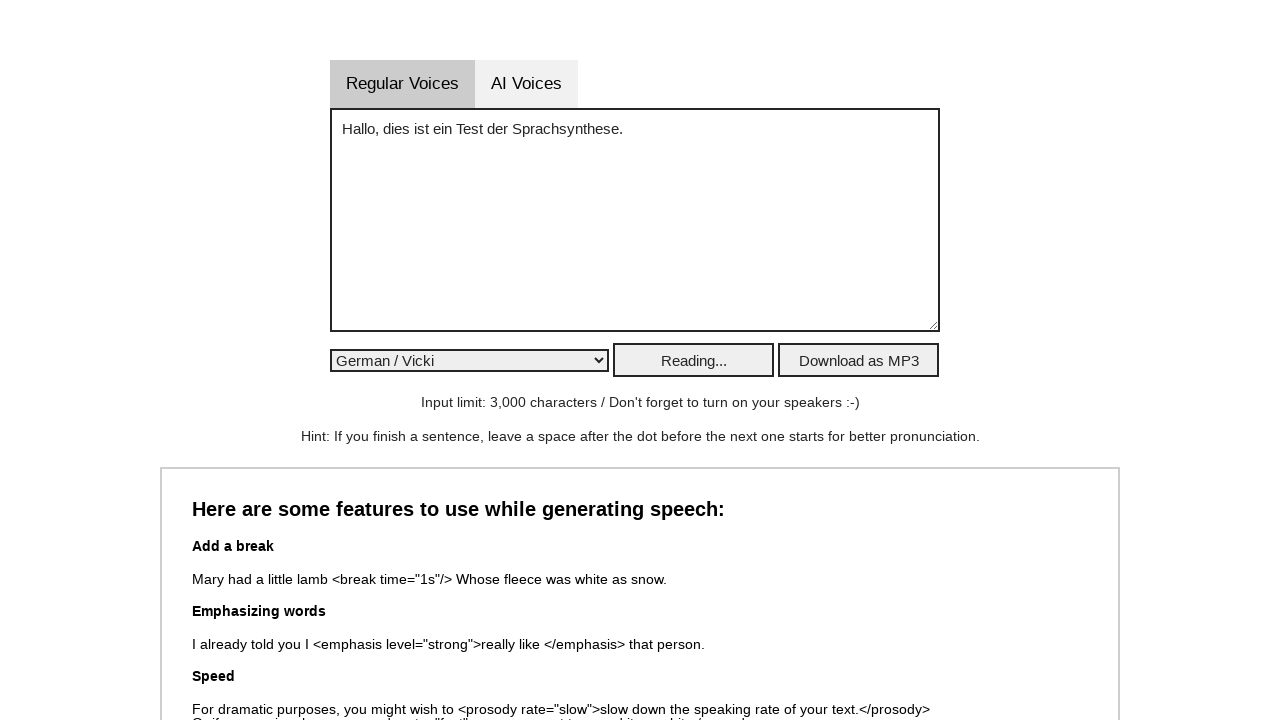

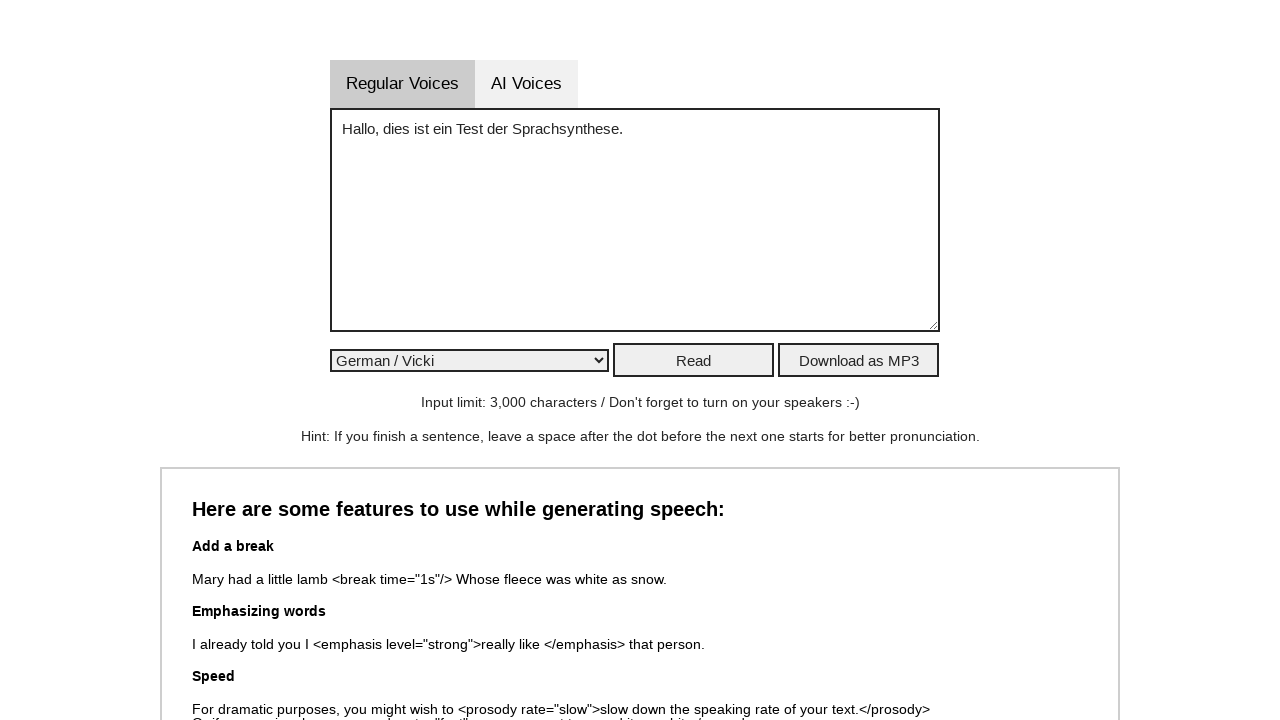